Tests deleting a task by clearing its name during edit on the Active filter view.

Starting URL: https://todomvc4tasj.herokuapp.com/#/active

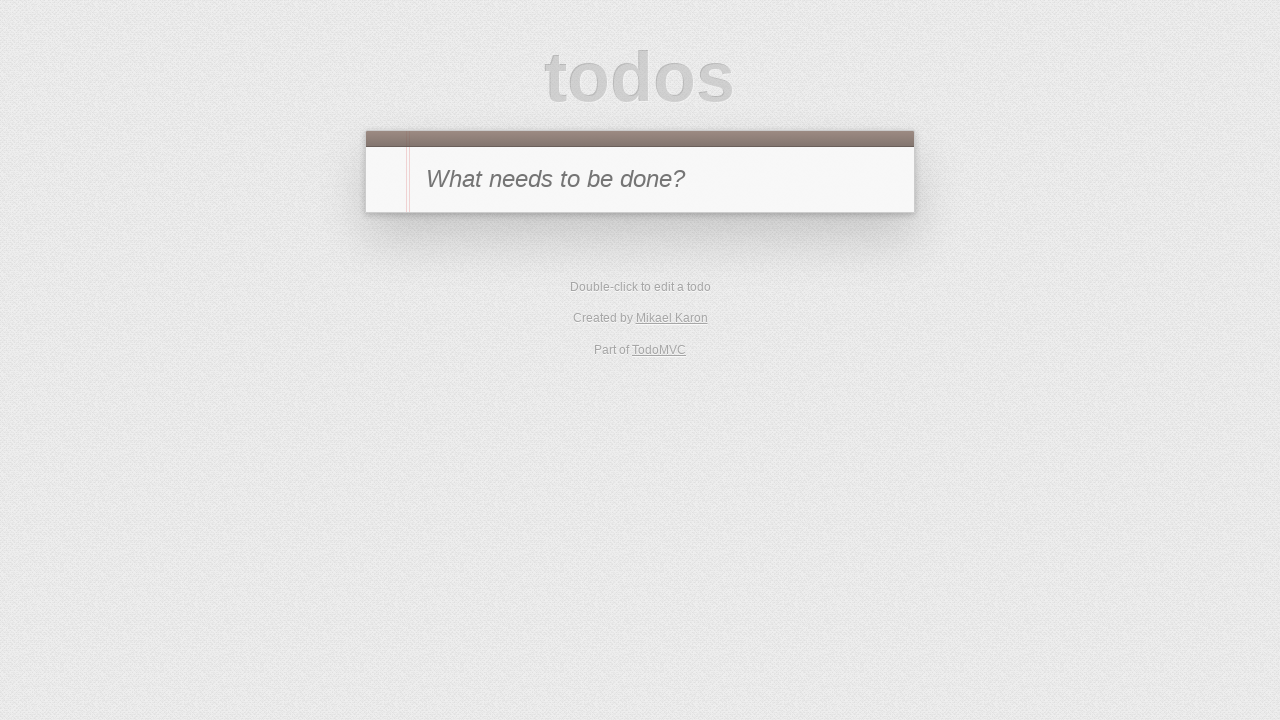

Set up two tasks in localStorage: 'a' and 'b'
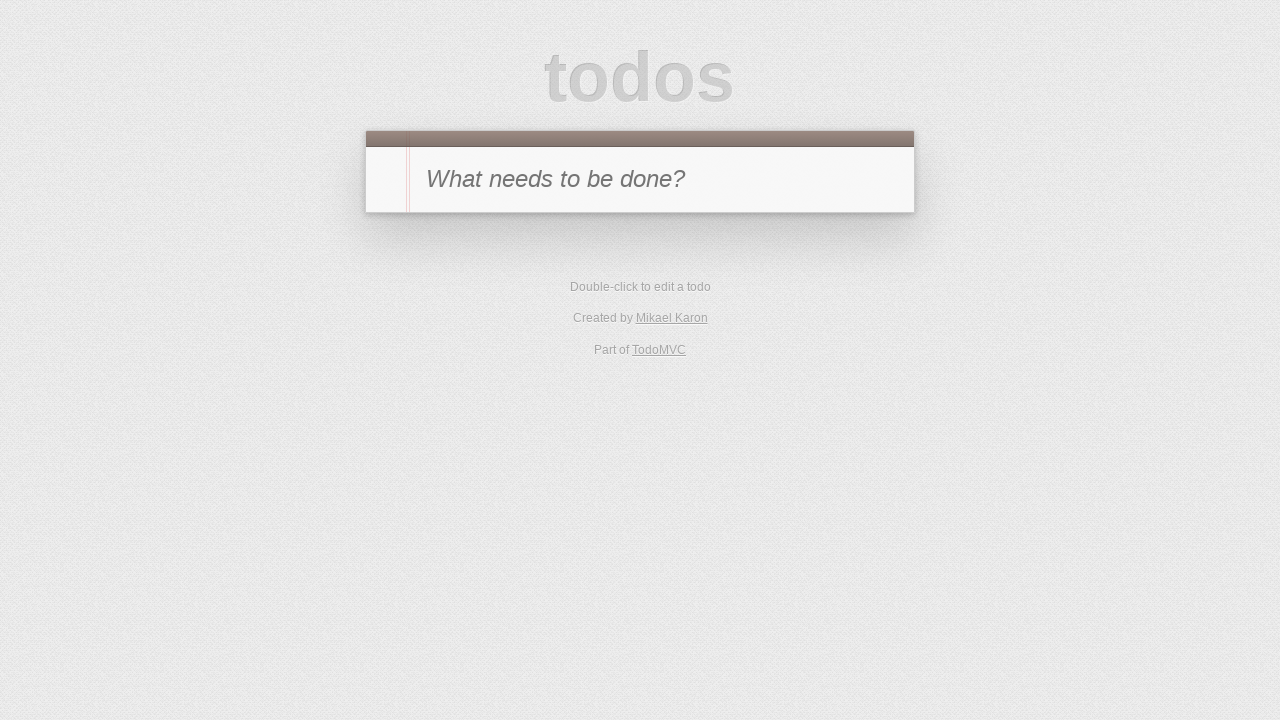

Reloaded the page to load tasks from localStorage
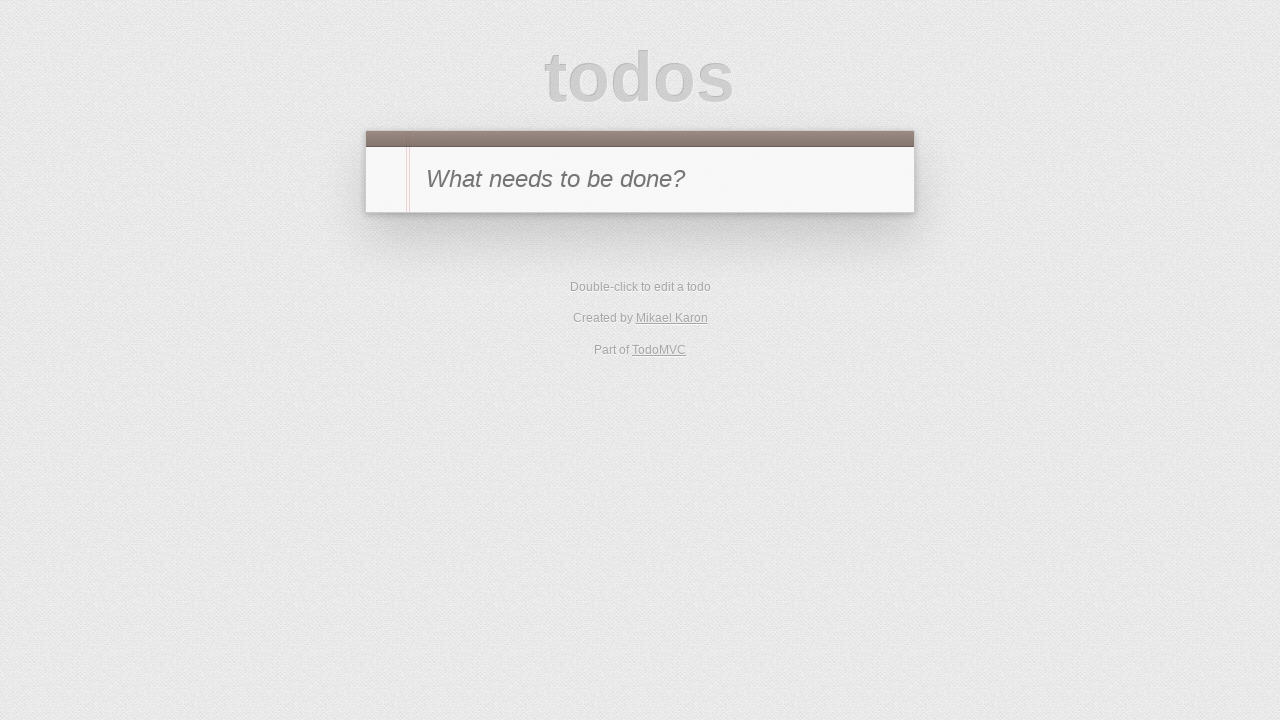

Clicked the Active filter button at (613, 351) on text=Active
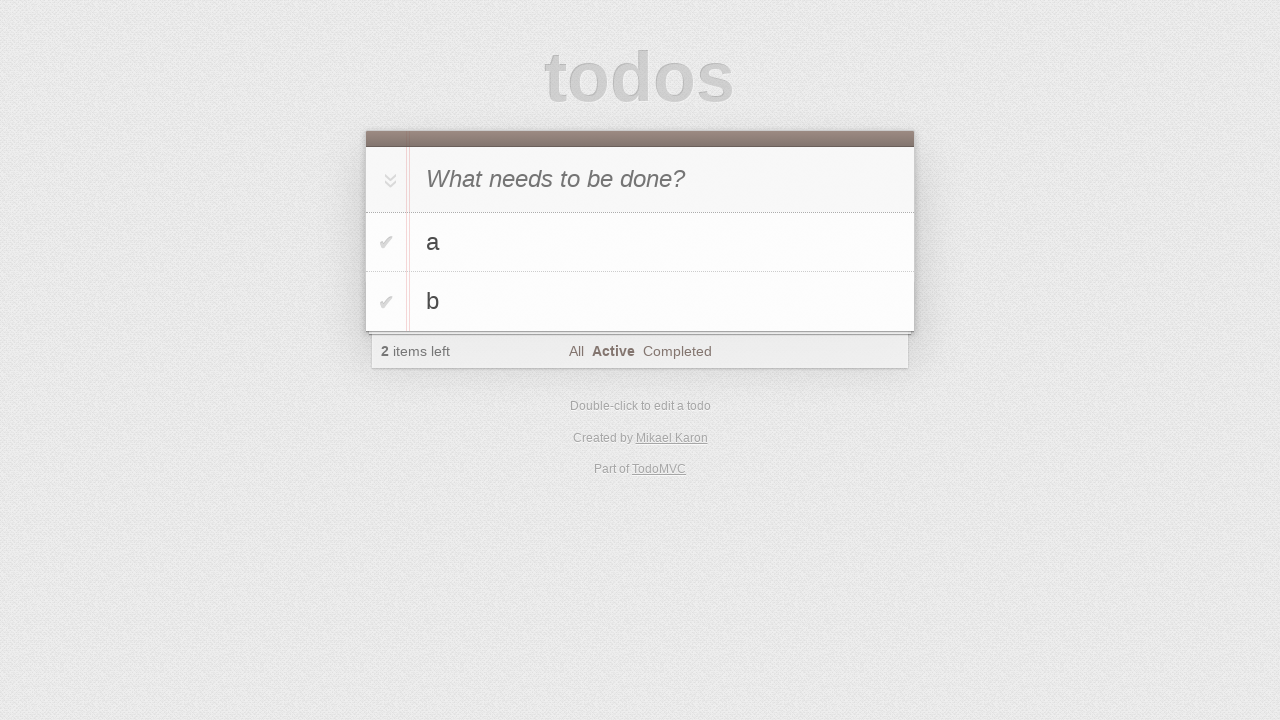

Double-clicked on task 'a' to enter edit mode at (640, 242) on #todo-list>li:has-text('a')
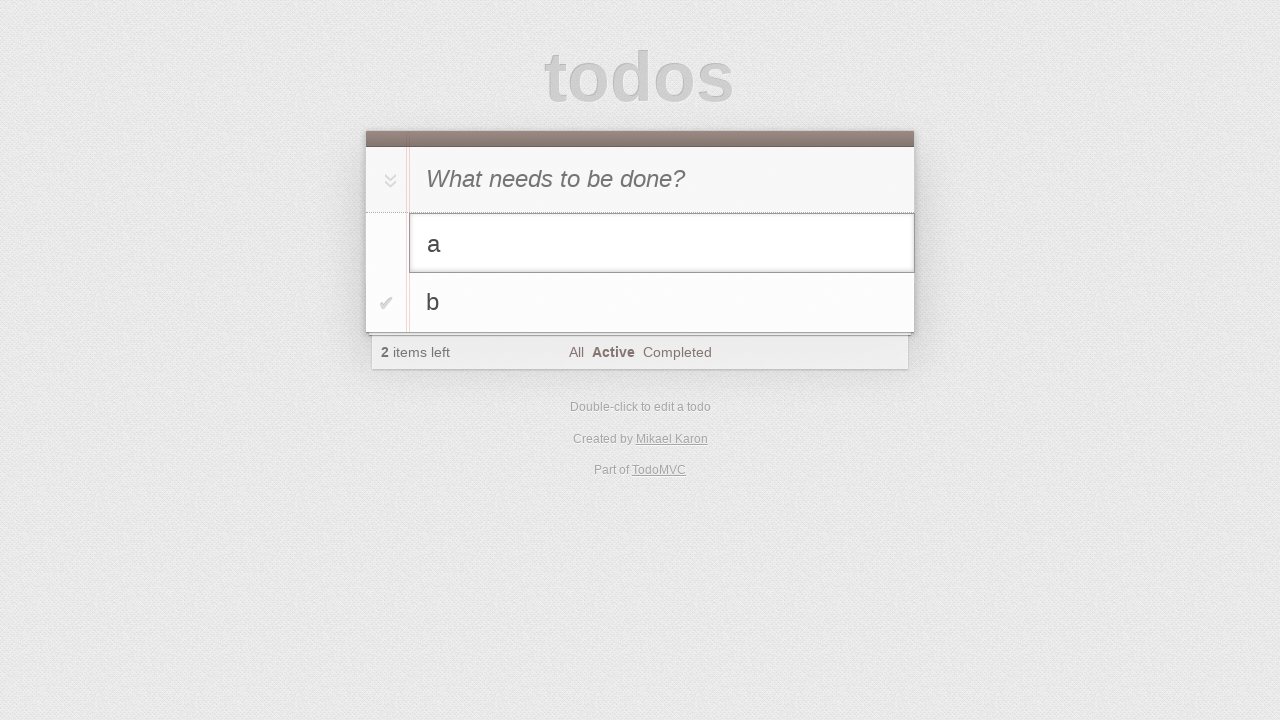

Cleared the text in the edit field for task 'a' on #todo-list>li.editing .edit
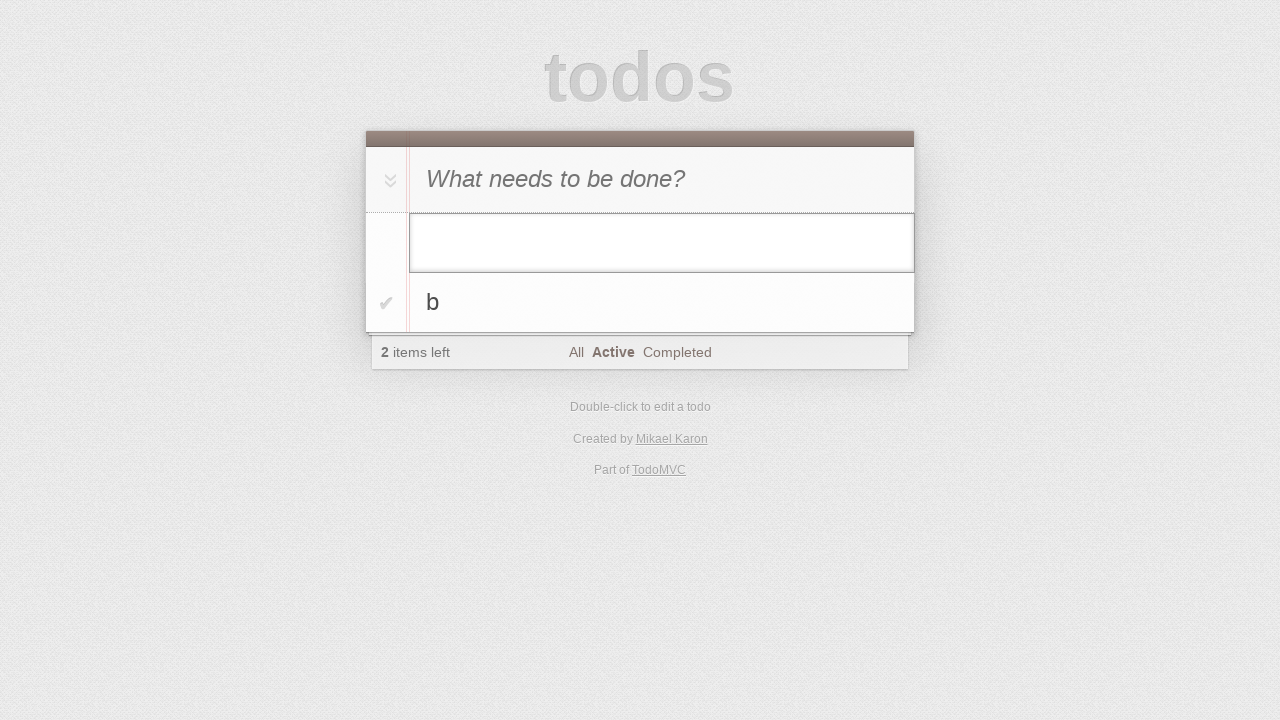

Pressed Enter to confirm deletion by clearing the task name on #todo-list>li.editing .edit
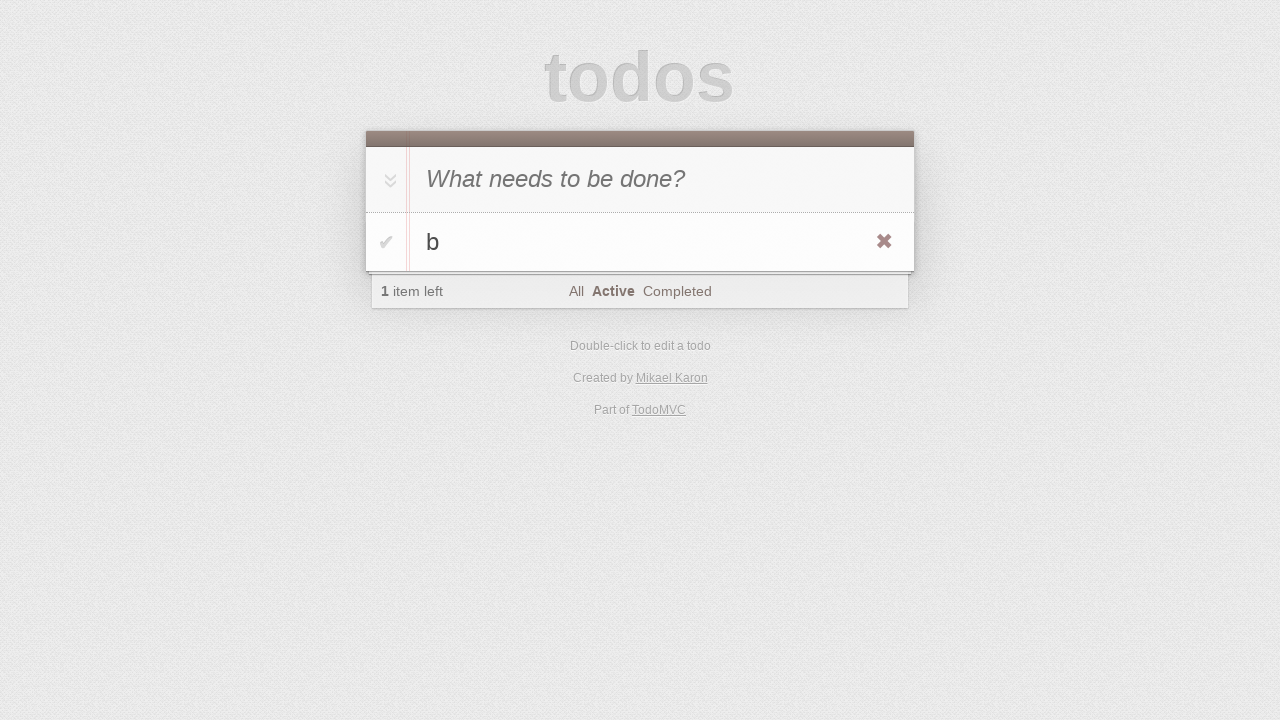

Verified that only task 'b' remains in the Active filter view
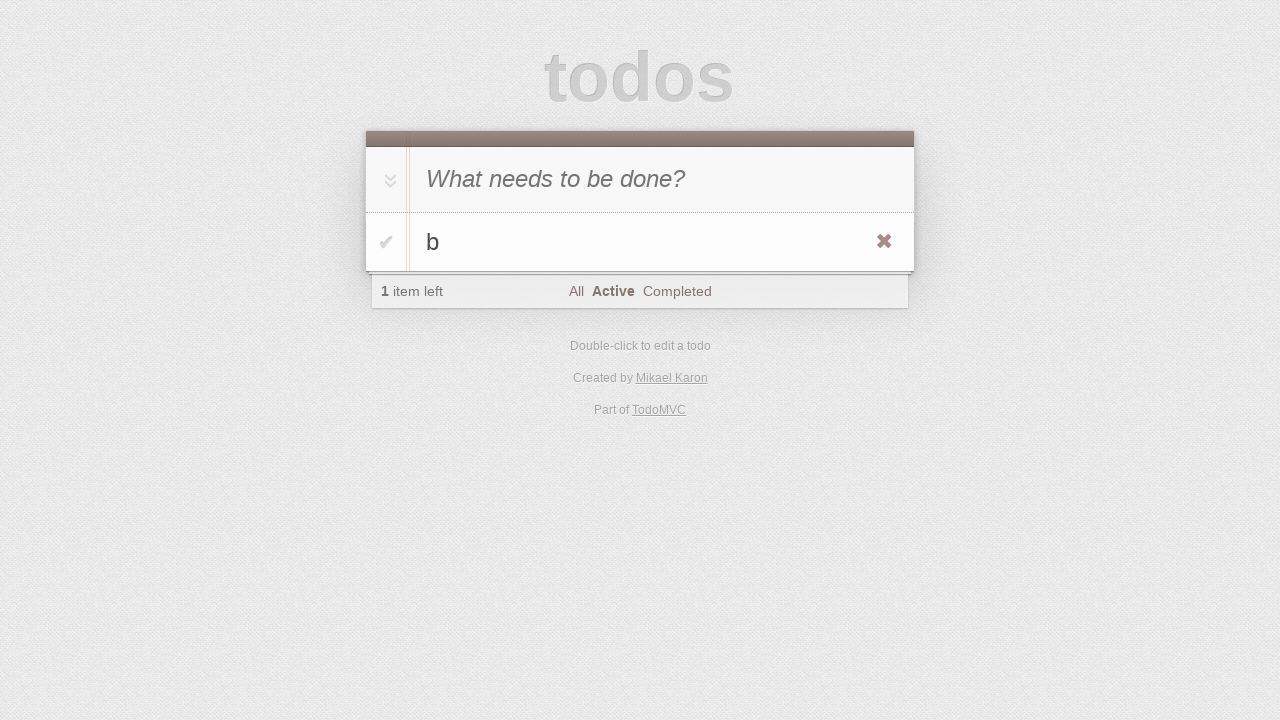

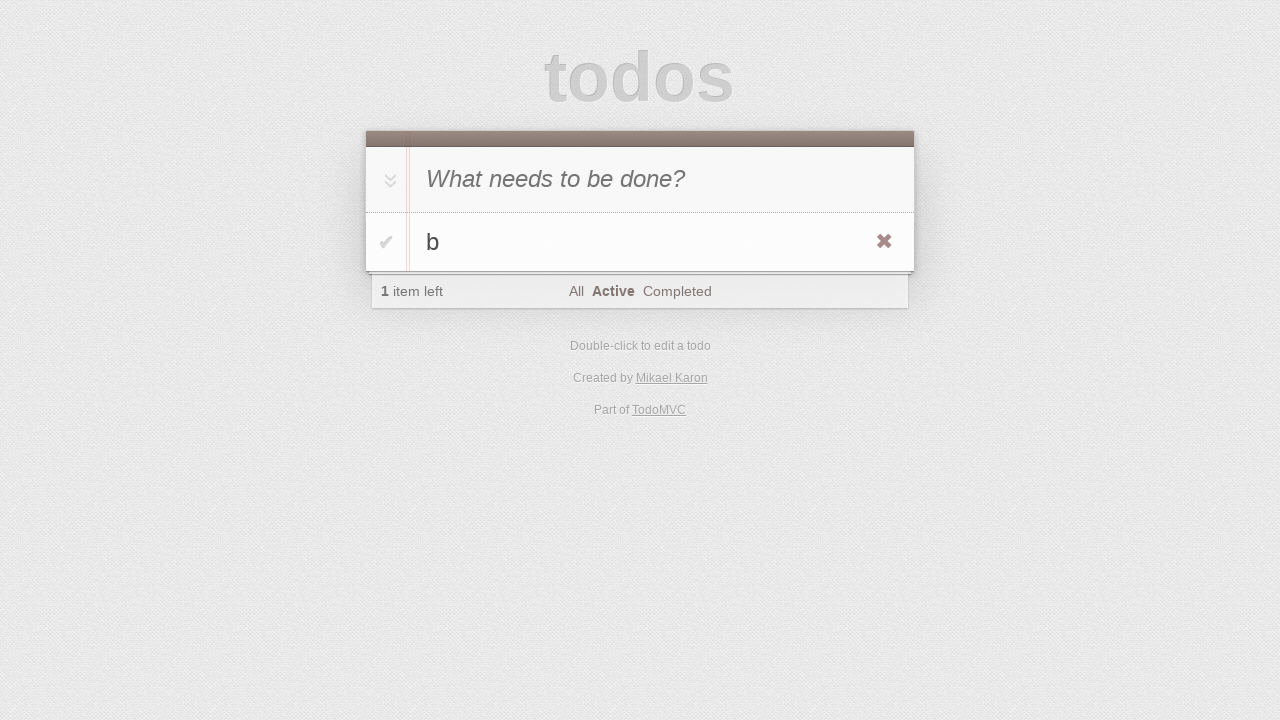